Tests marking individual todo items as complete by checking their toggle boxes

Starting URL: https://demo.playwright.dev/todomvc

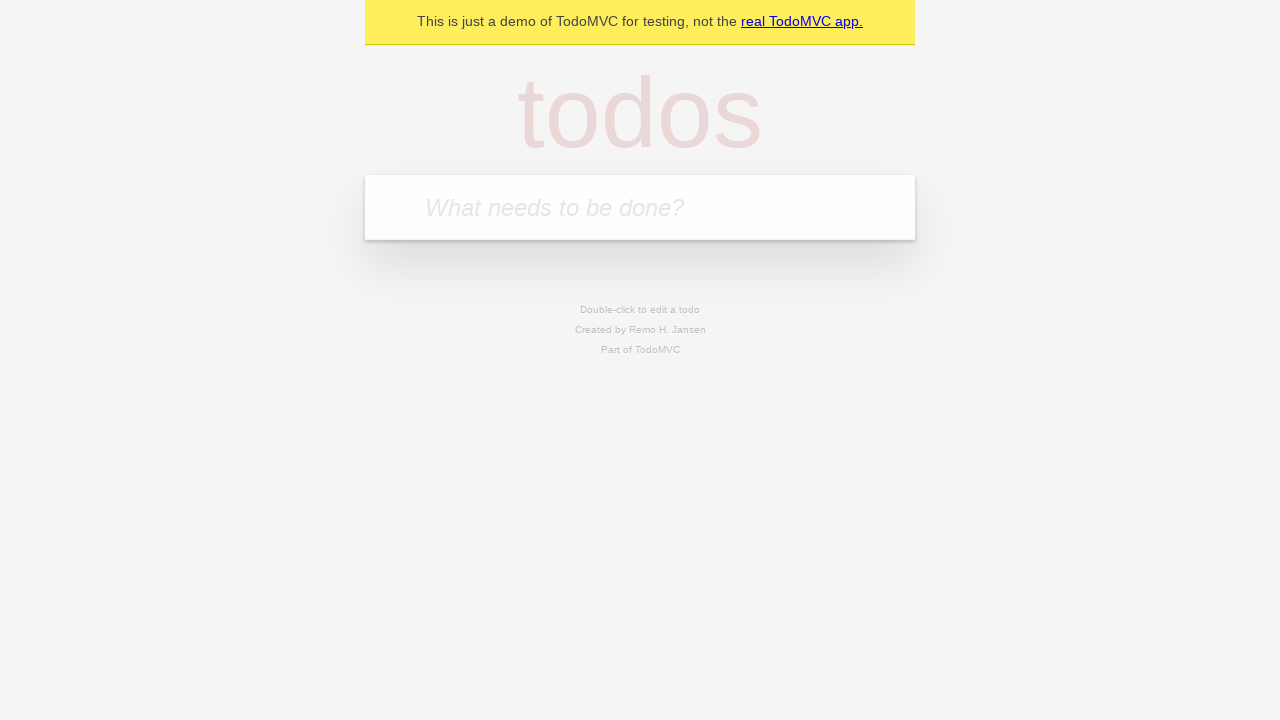

Navigated to TodoMVC demo application
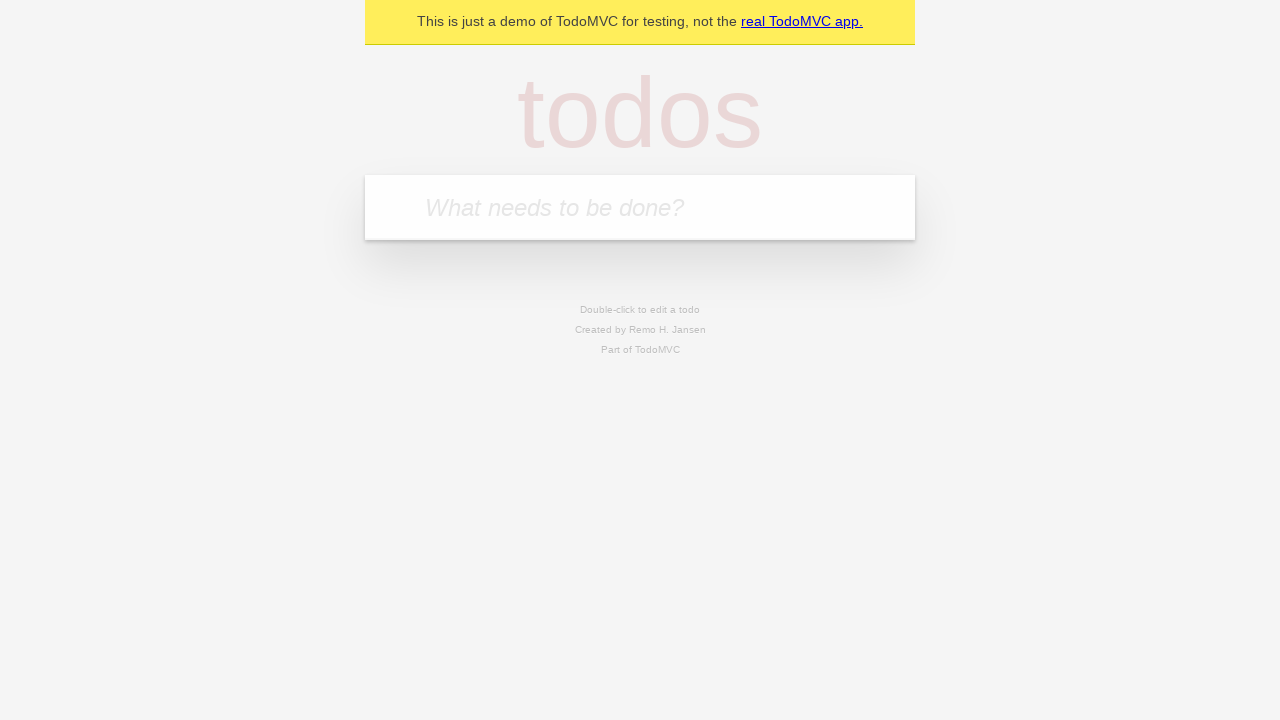

Filled first todo item with 'buy some cheese' on .new-todo
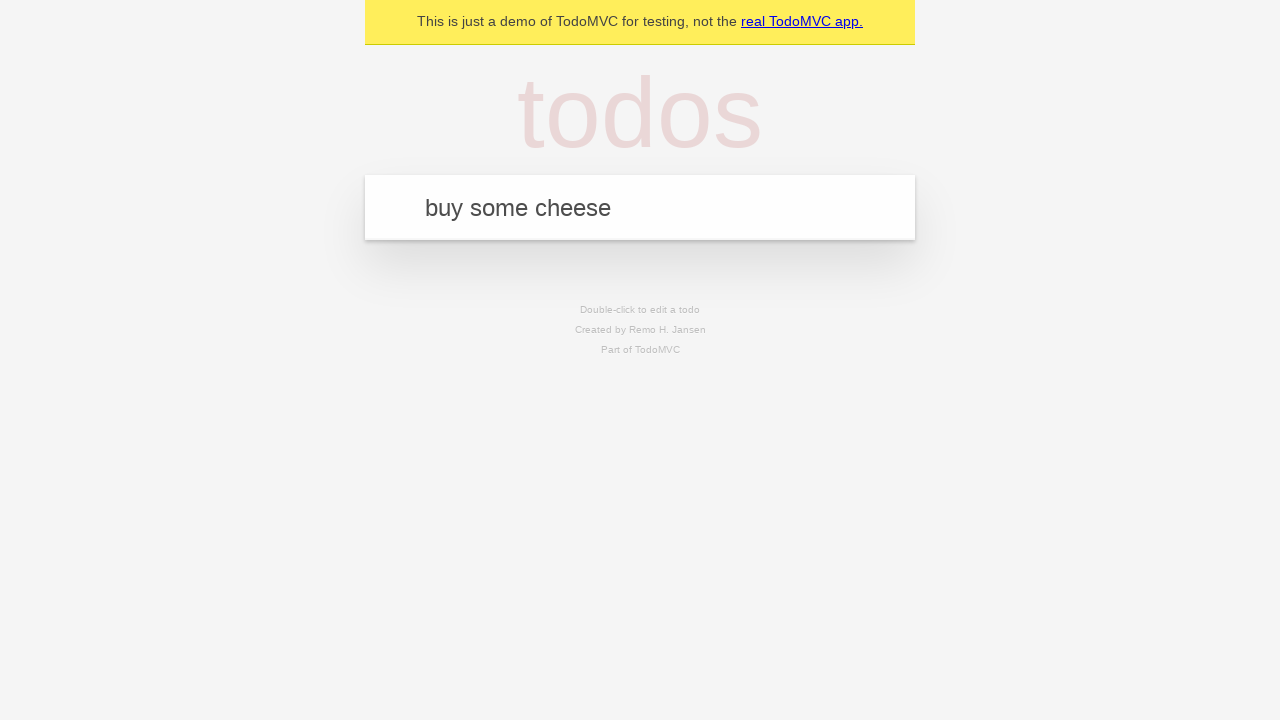

Pressed Enter to create first todo item on .new-todo
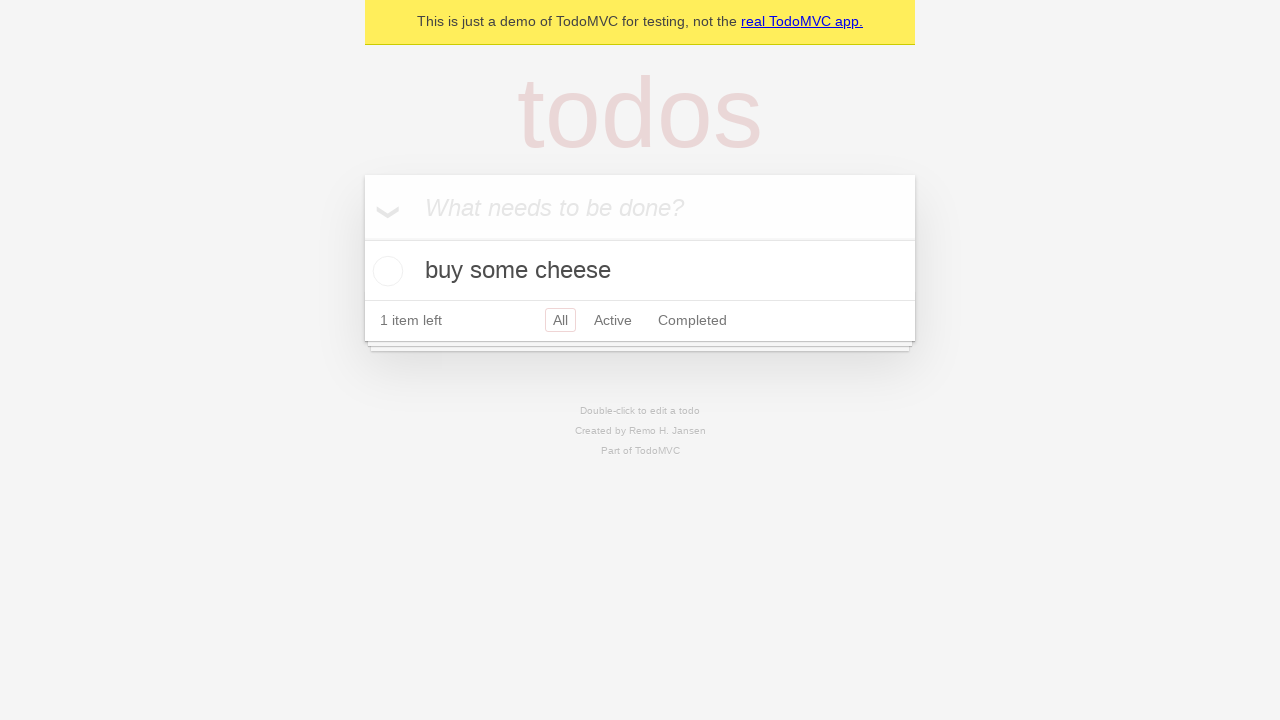

Filled second todo item with 'feed the cat' on .new-todo
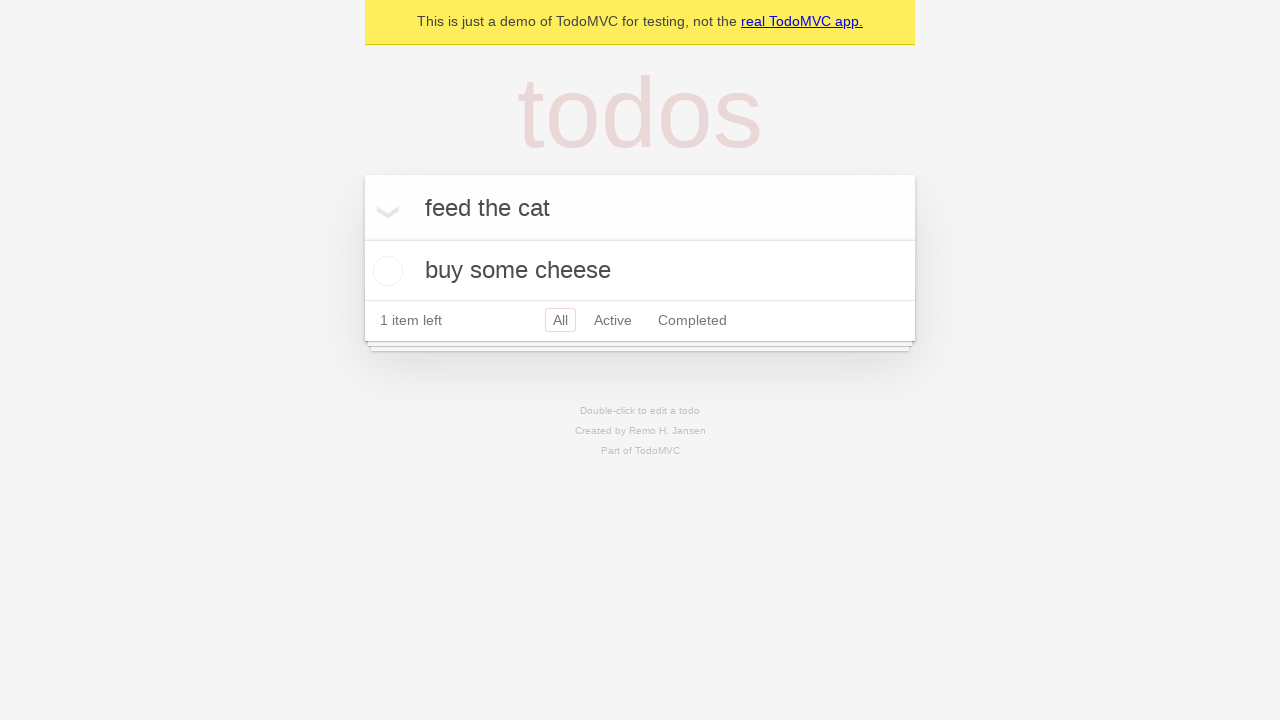

Pressed Enter to create second todo item on .new-todo
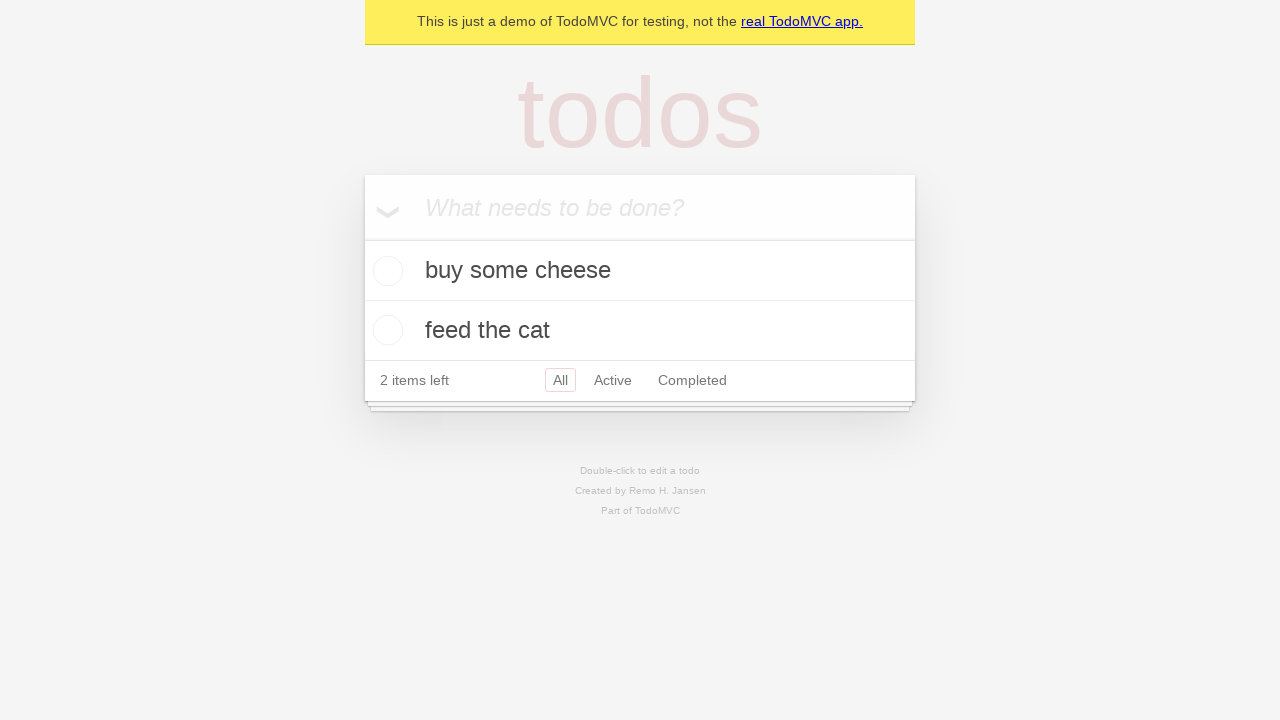

Marked first todo item 'buy some cheese' as complete at (385, 271) on .todo-list li >> nth=0 >> .toggle
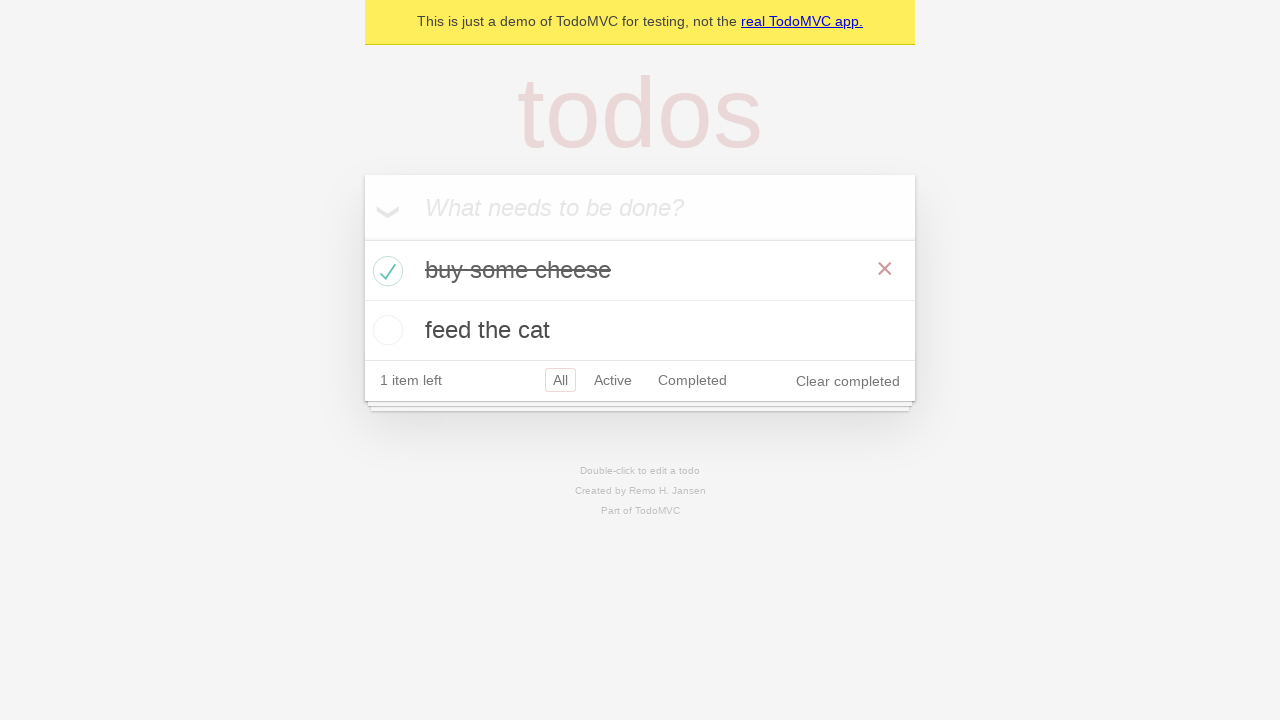

Marked second todo item 'feed the cat' as complete at (385, 330) on .todo-list li >> nth=1 >> .toggle
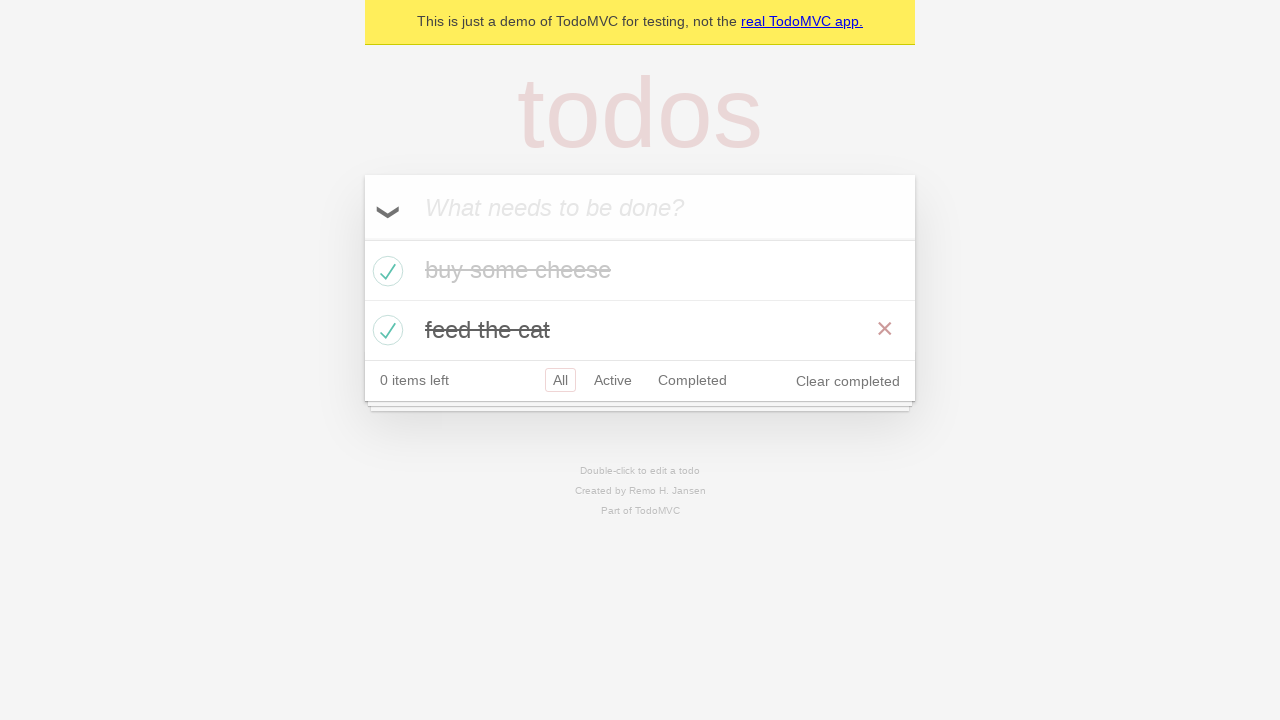

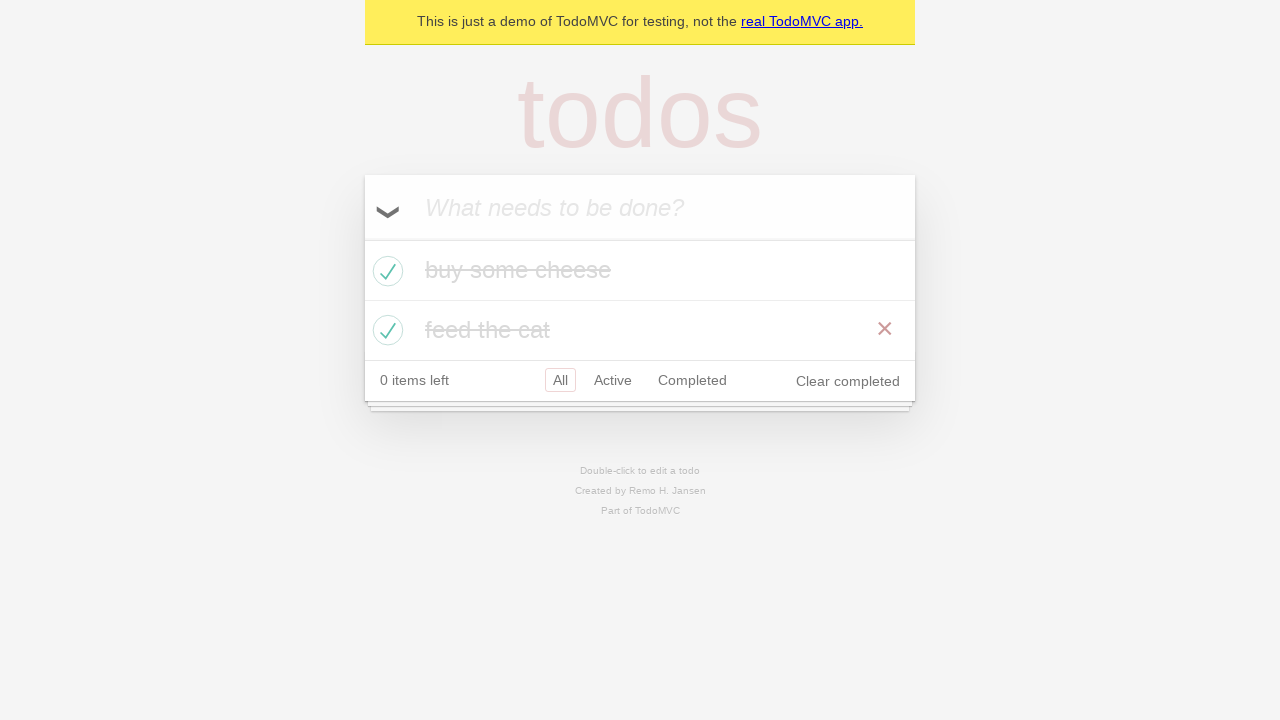